Navigates to a product page on the Greek consumer price comparison website and verifies that product information elements (name, price, store) are displayed correctly.

Starting URL: https://e-katanalotis.gov.gr/product/121

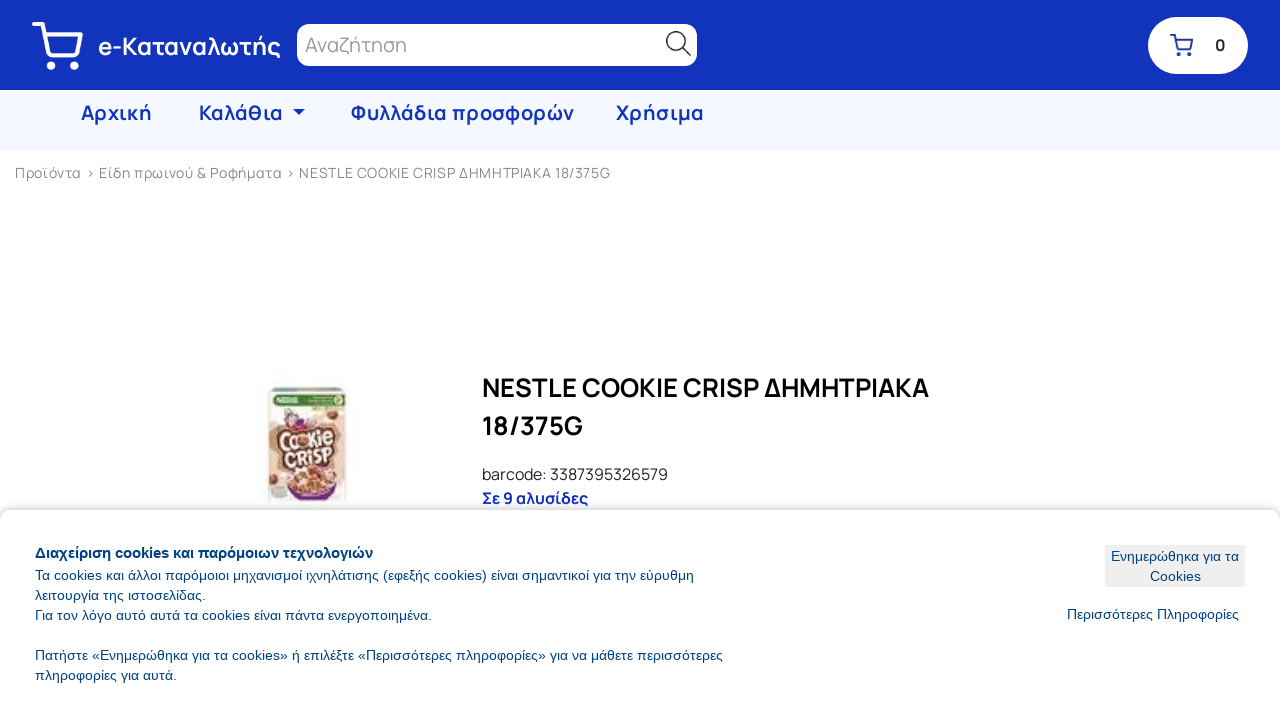

Waited for product name element to be visible on initial product page
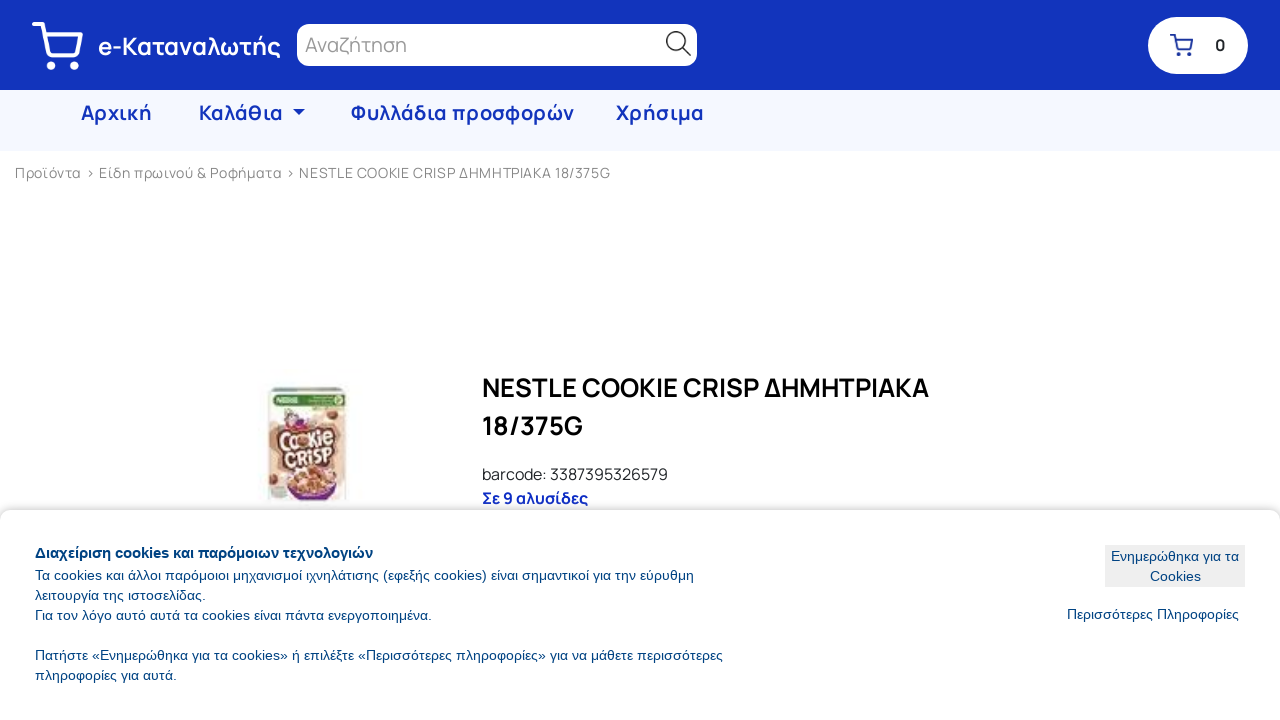

Verified product price element is present
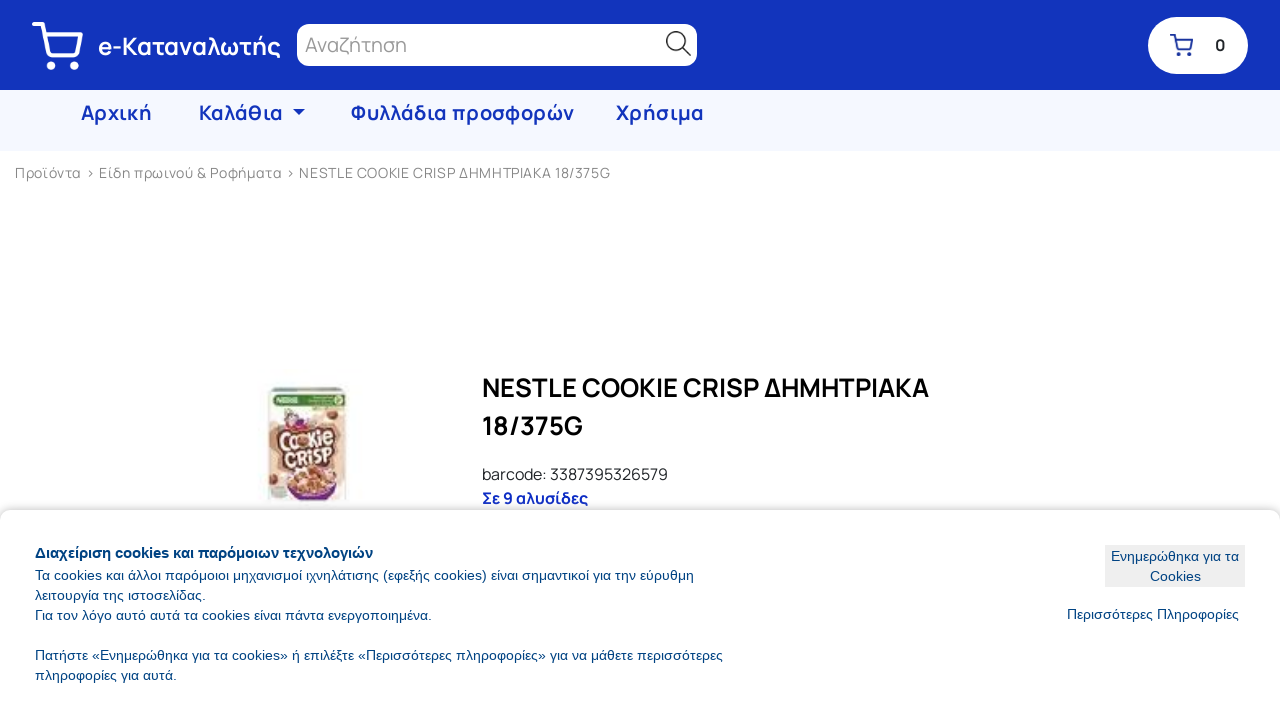

Verified store name element is present
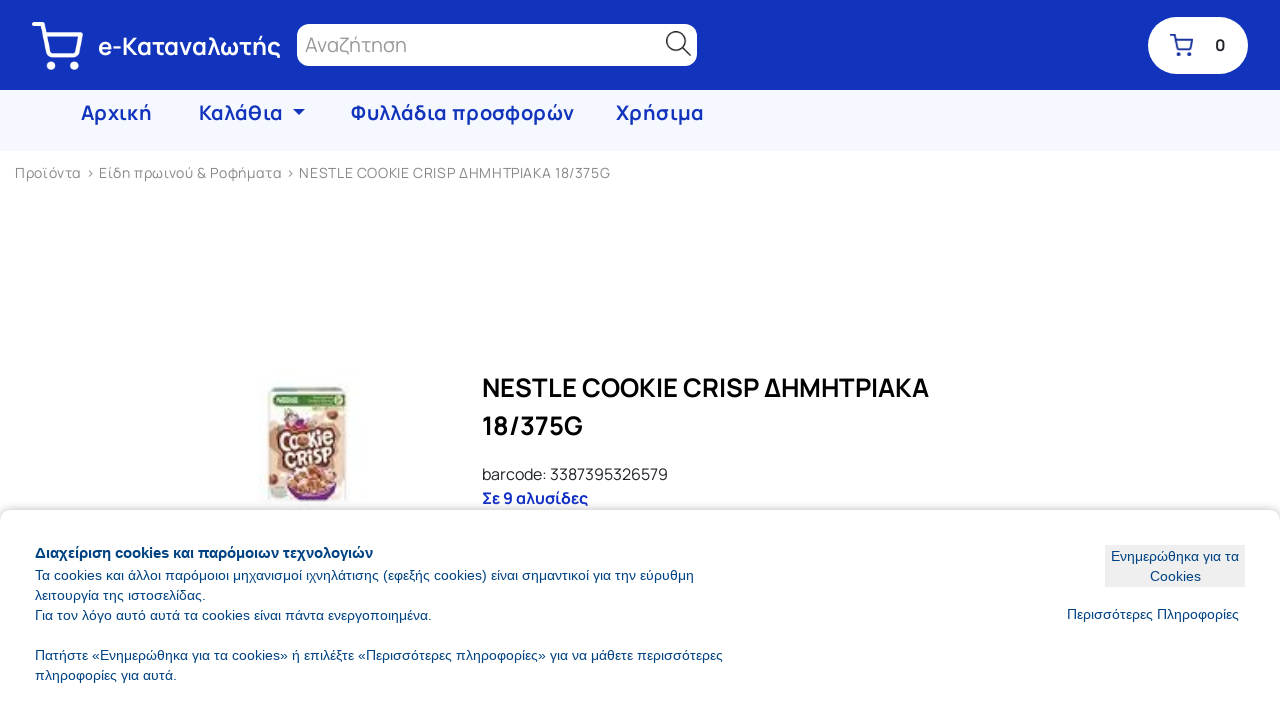

Navigated to second product page (product ID 1191)
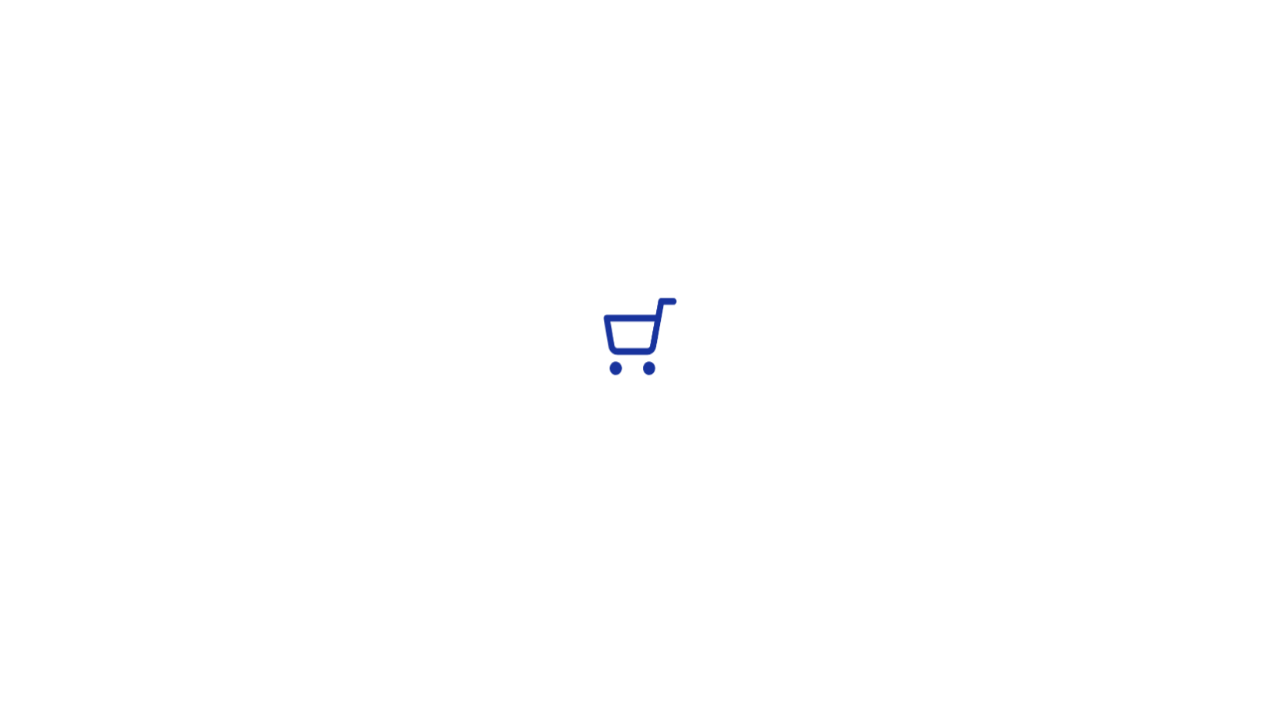

Waited for product name element on second product page
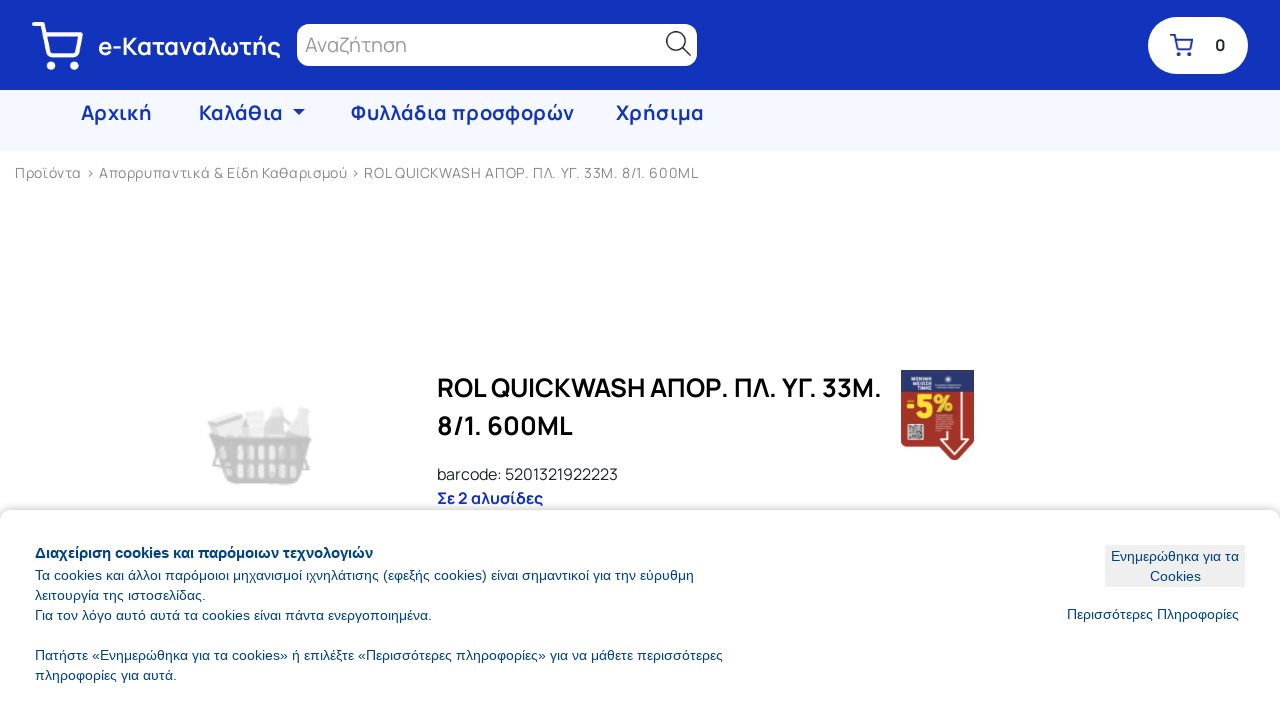

Verified product price element on second product page
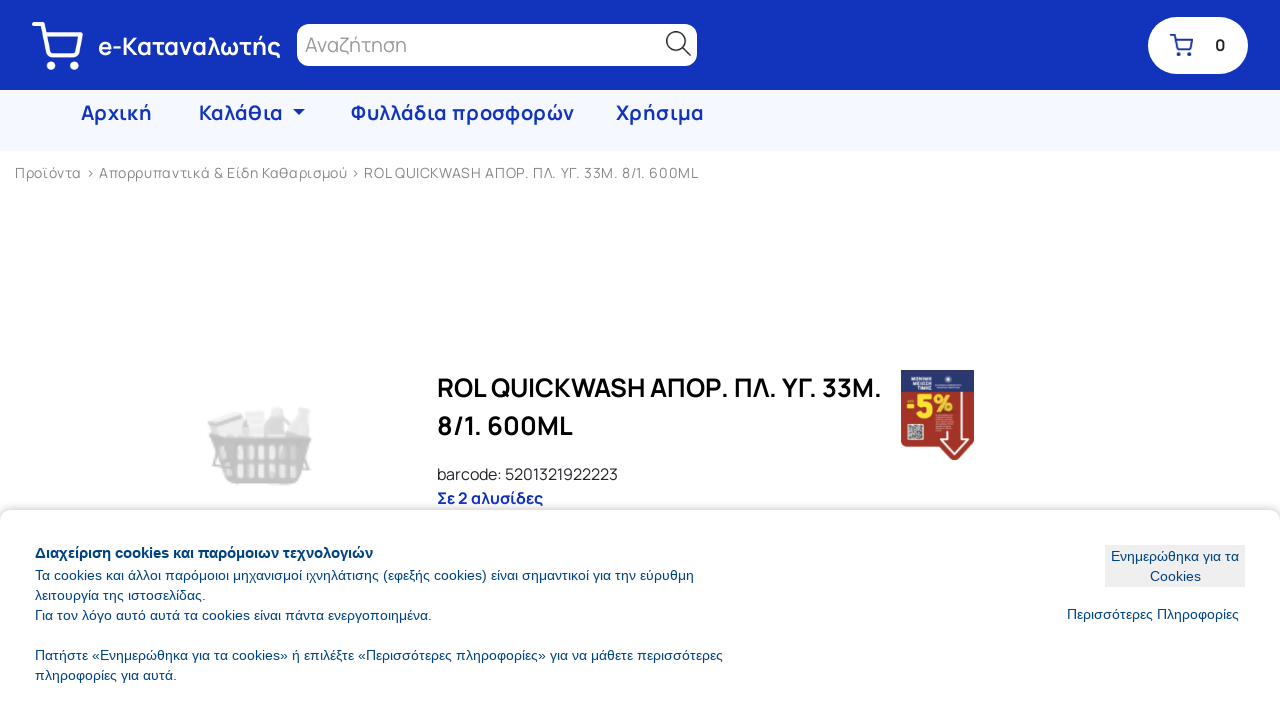

Verified store name element on second product page
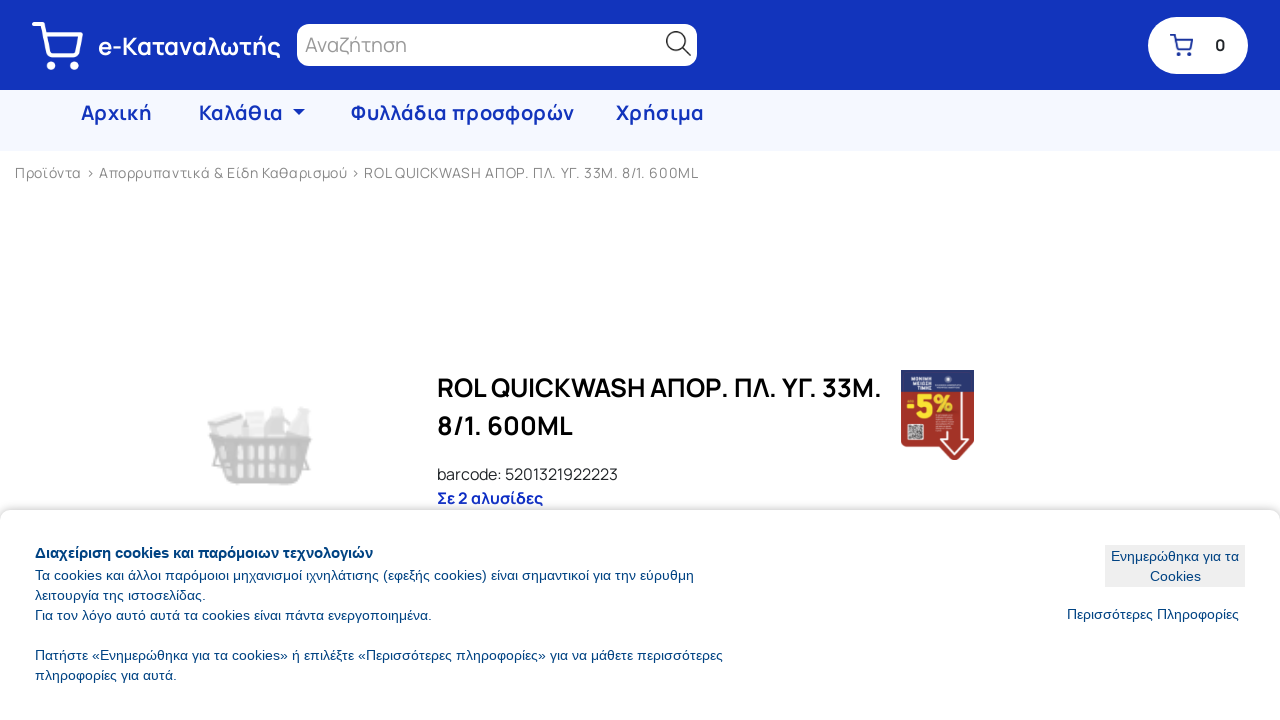

Navigated to third product page (product ID 427)
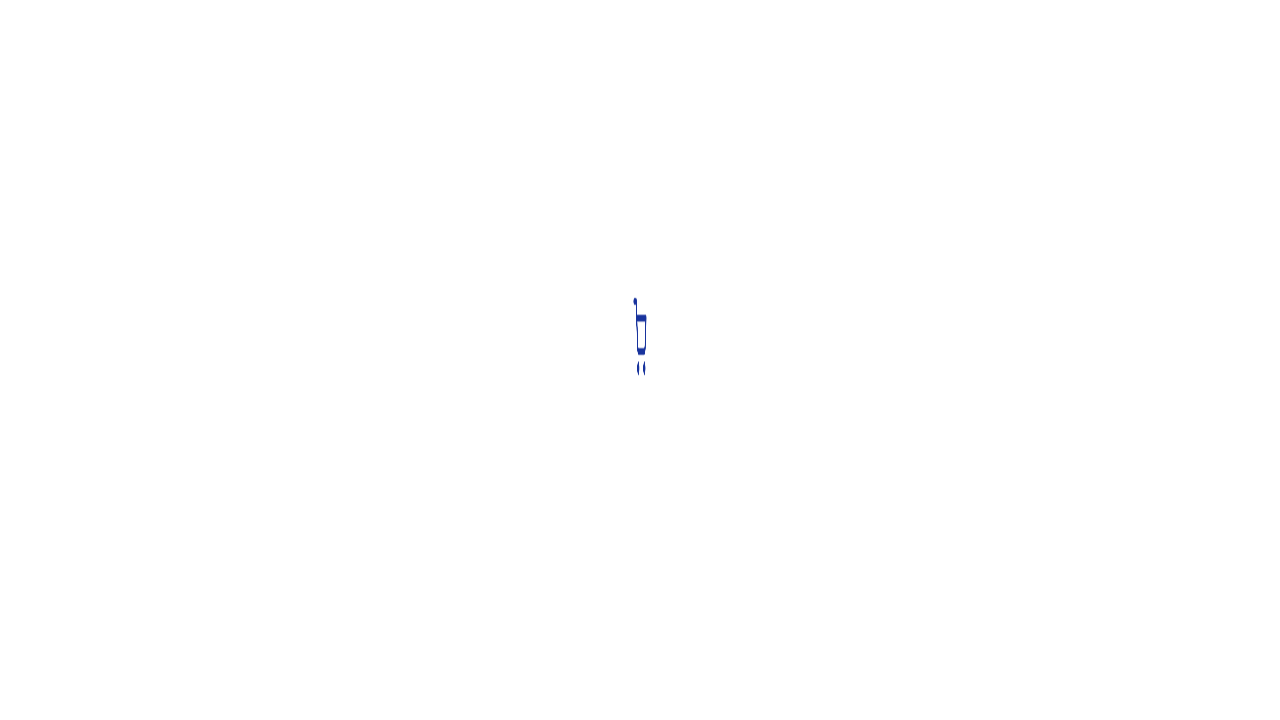

Waited for product name element on third product page
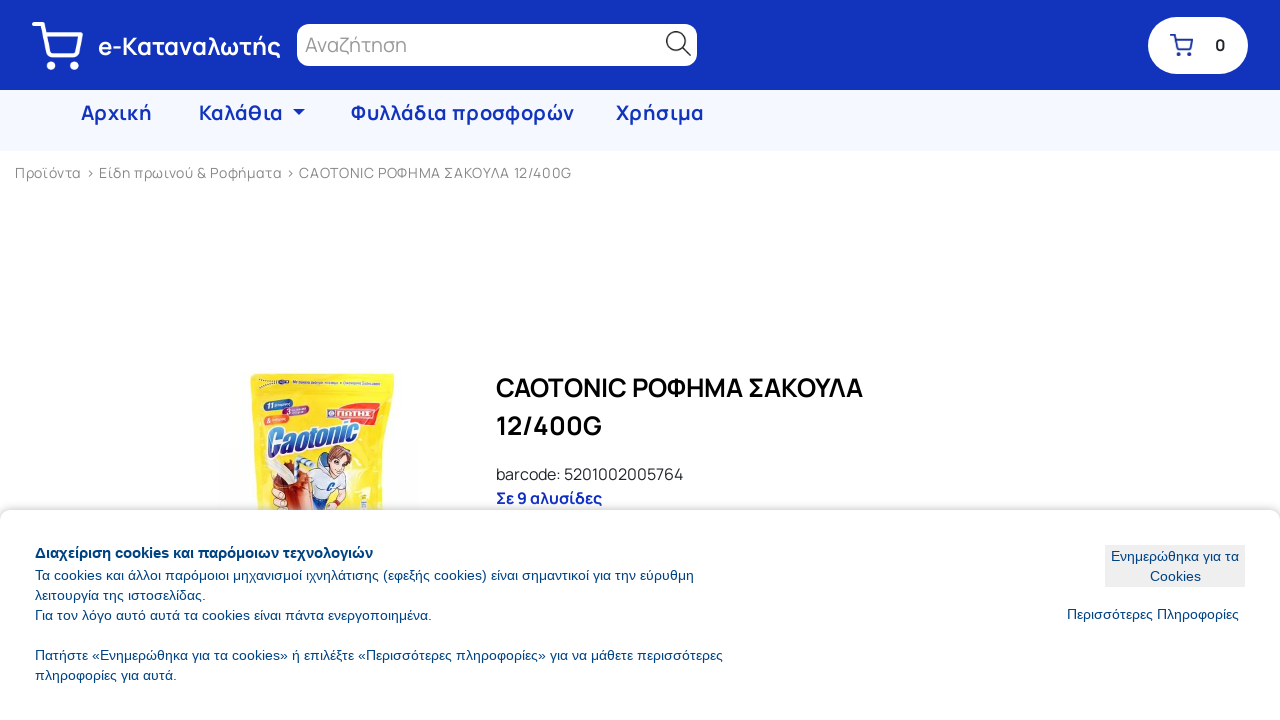

Verified product price element on third product page
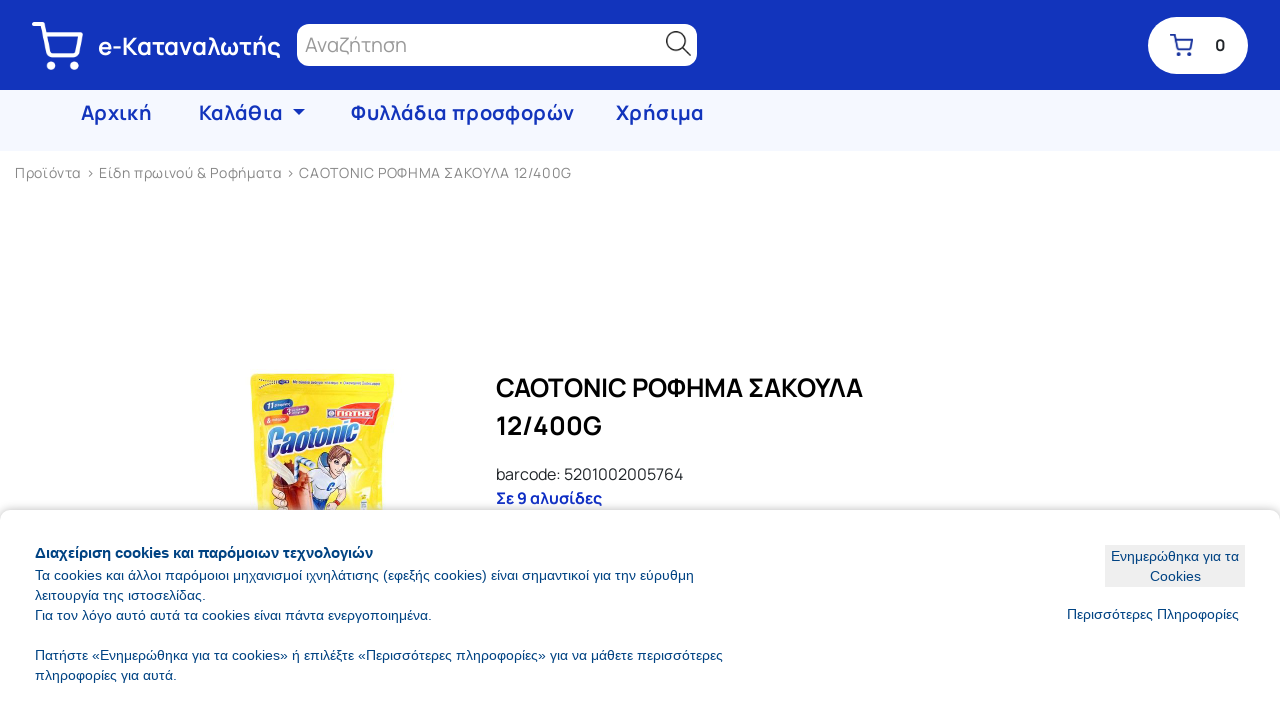

Verified store name element on third product page
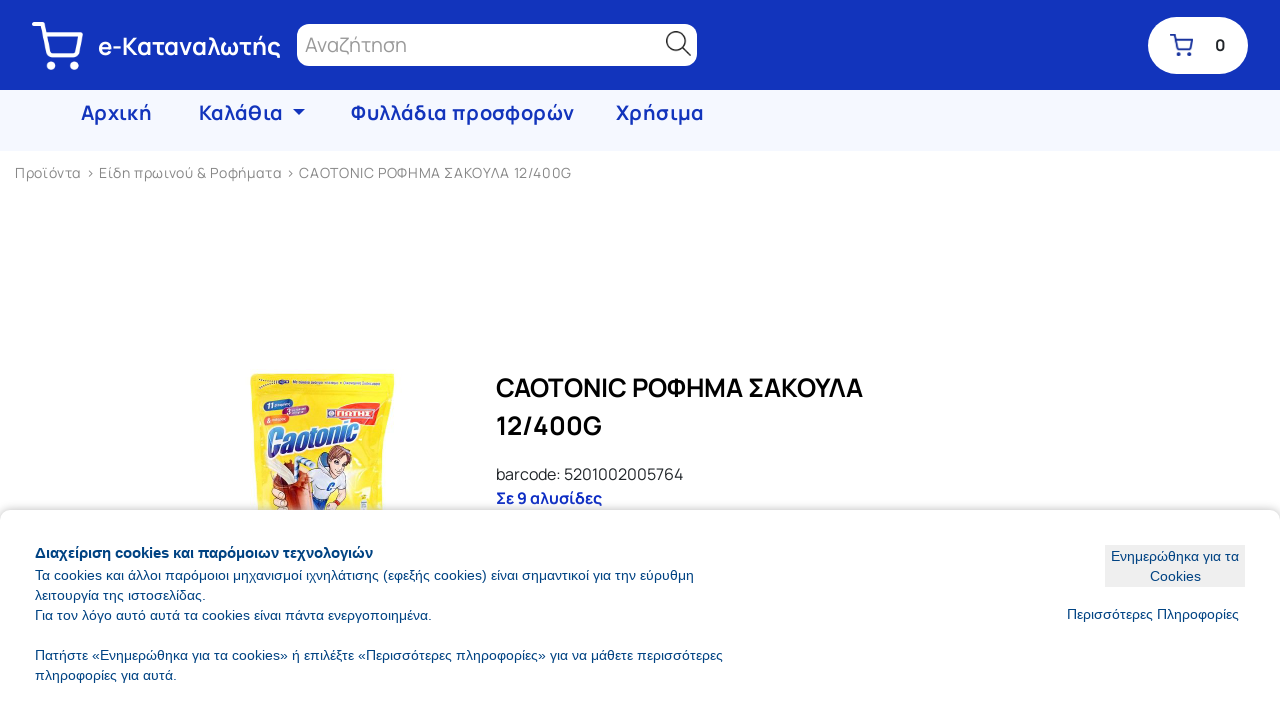

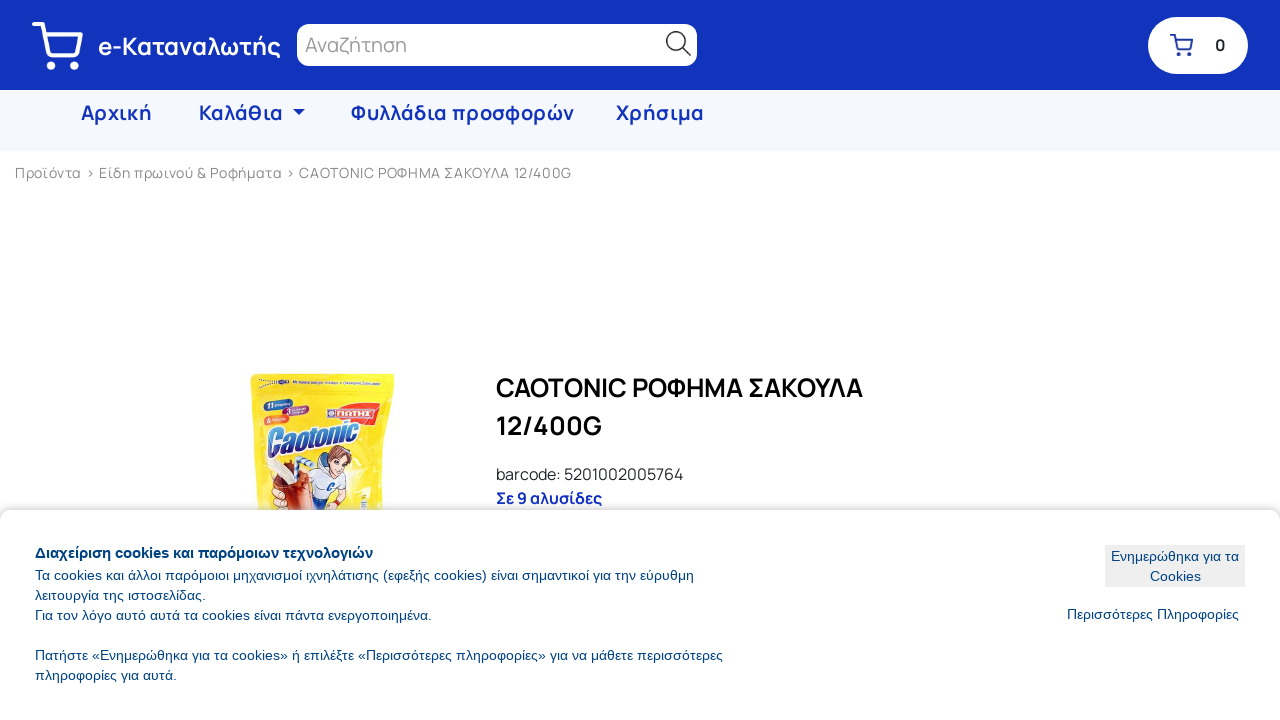